Tests the forgot password flow by navigating to forgot password page and entering username

Starting URL: https://login.salesforce.com

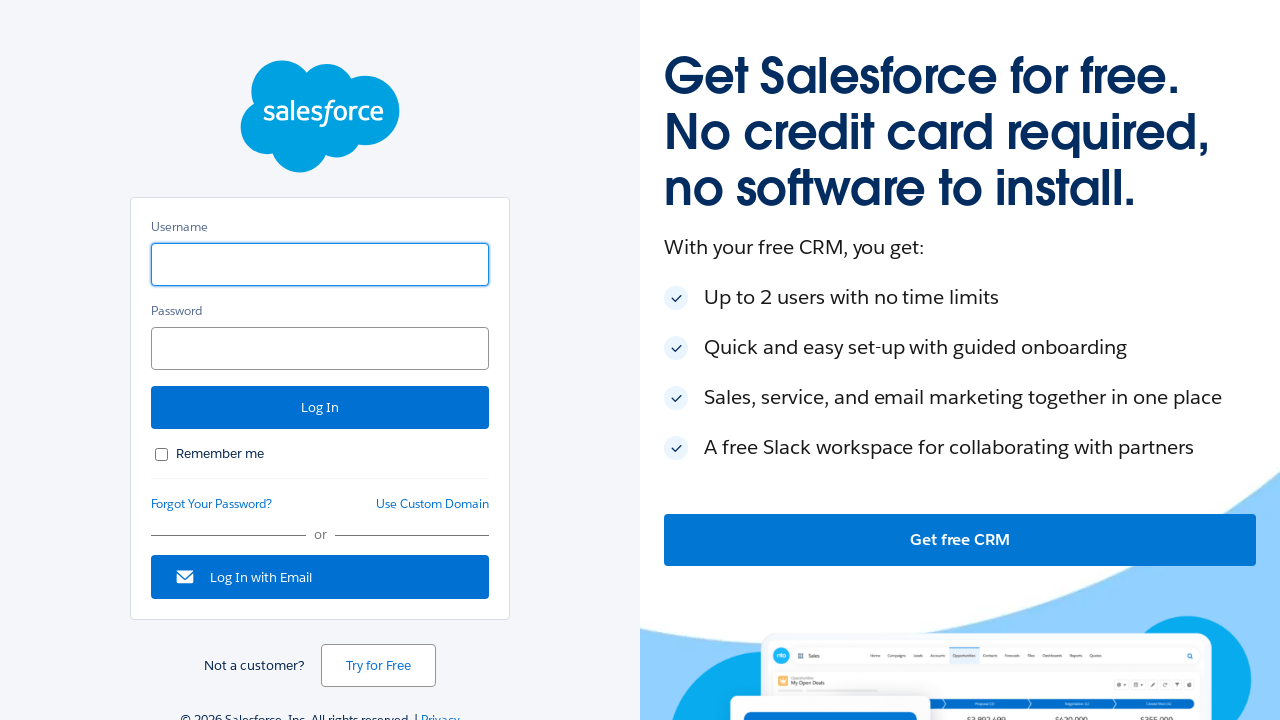

Clicked forgot password link at (212, 504) on #forgot_password_link
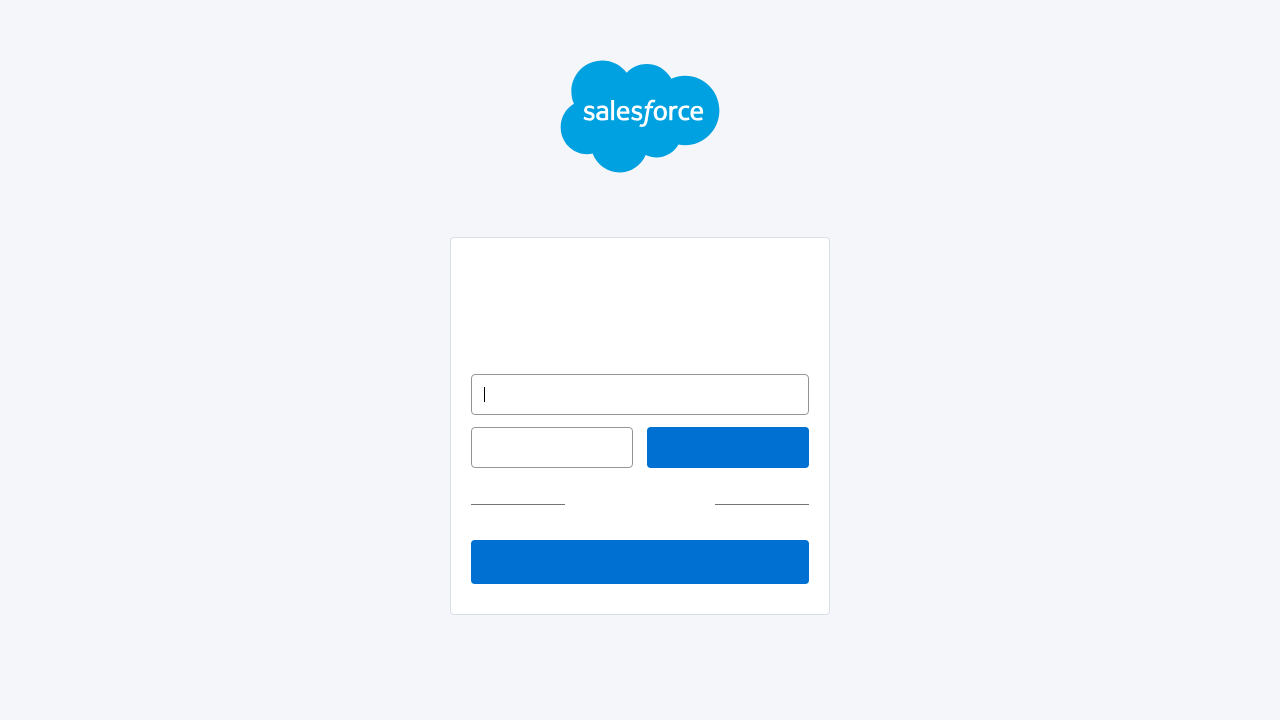

Entered username 'sugan@enexus.com' in forgot password form on #un
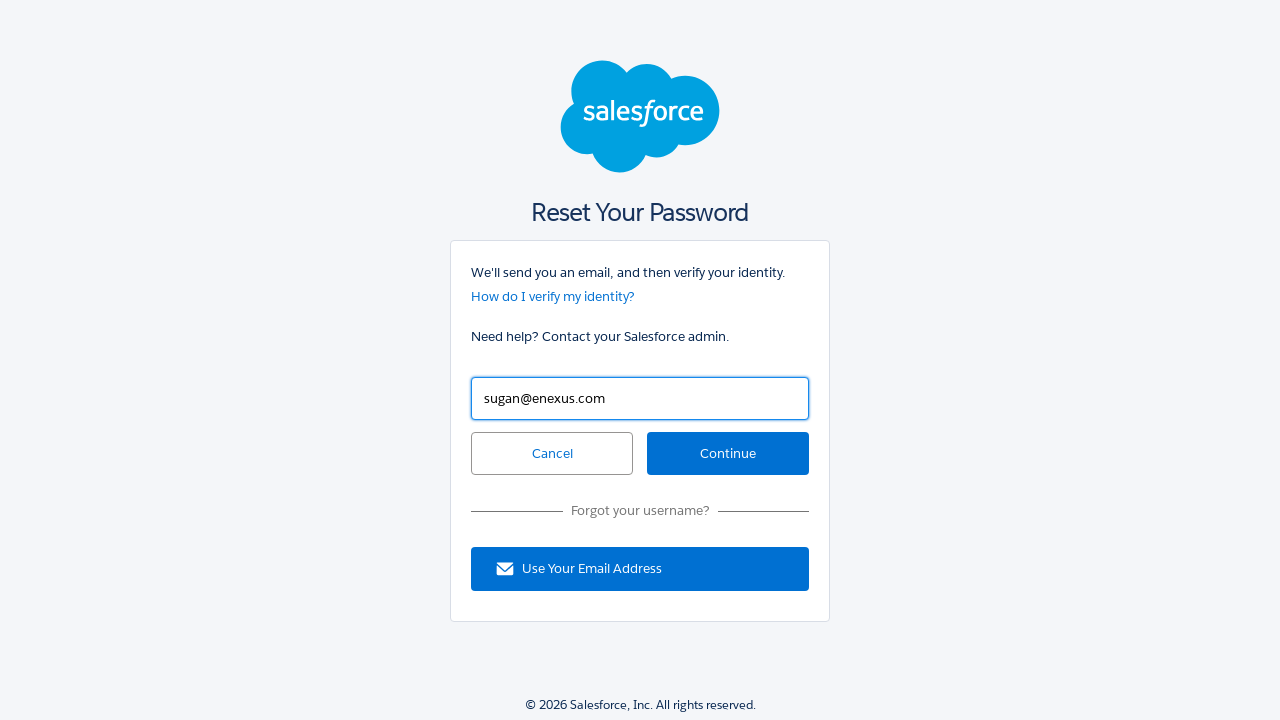

Clicked continue button to proceed with password recovery at (728, 454) on #continue
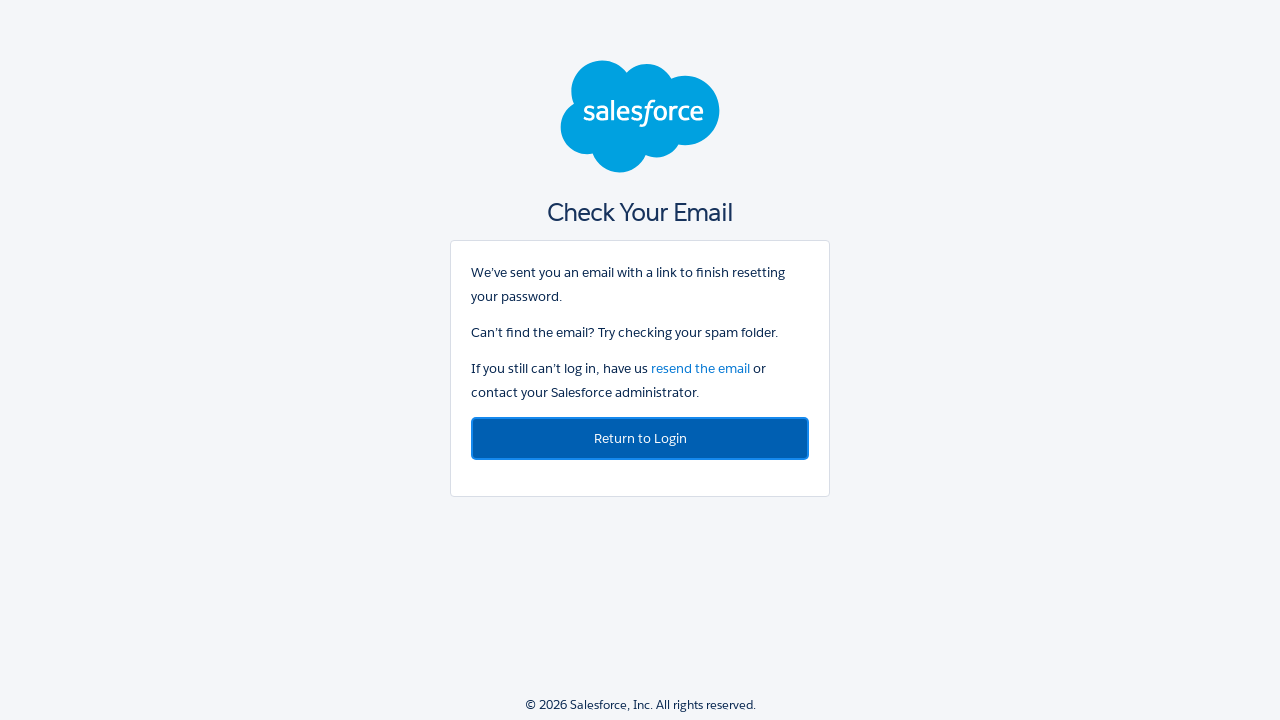

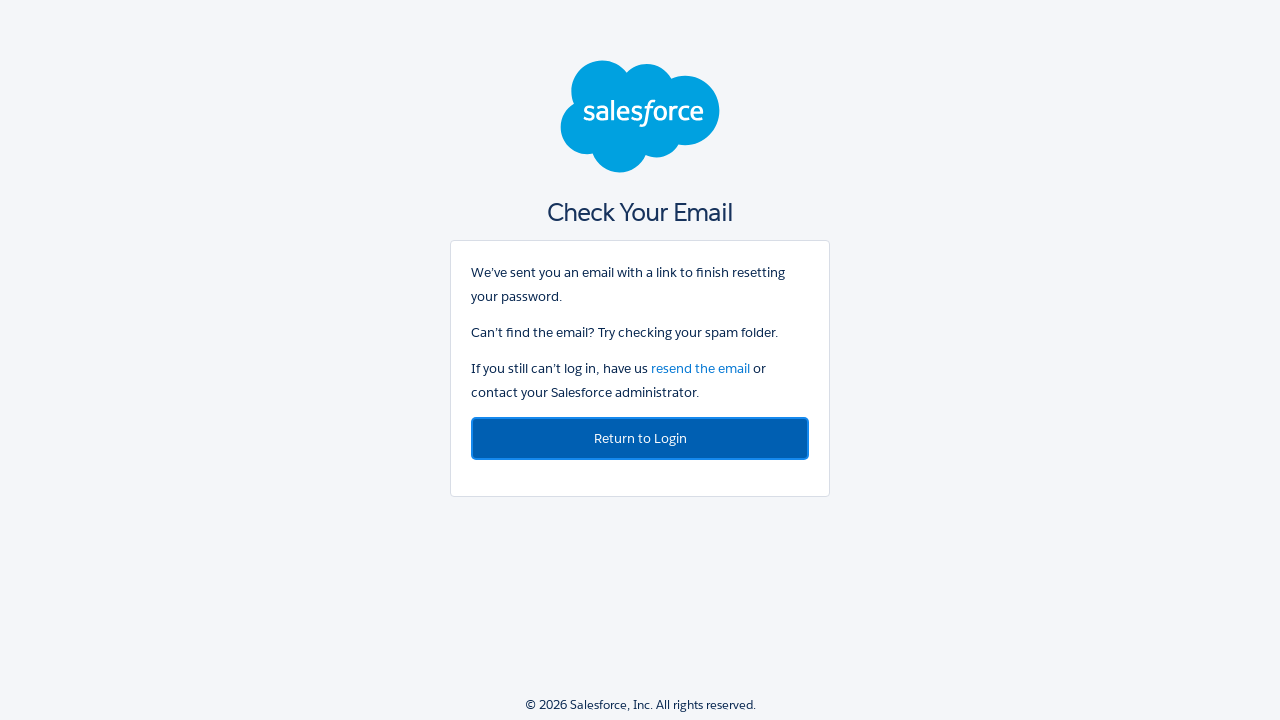